Tests email field validation by entering an invalid email format and submitting the form to verify validation message appears

Starting URL: https://demoqa.com/text-box

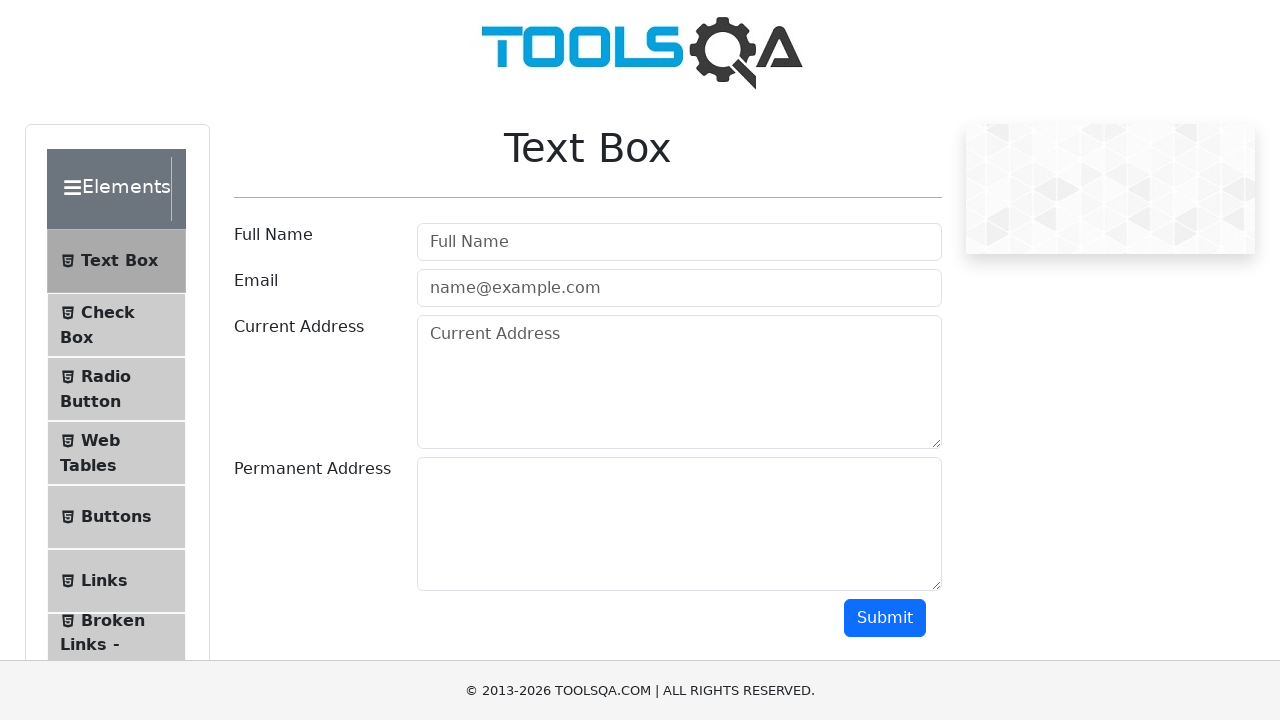

Filled email field with invalid value '12' on #userEmail
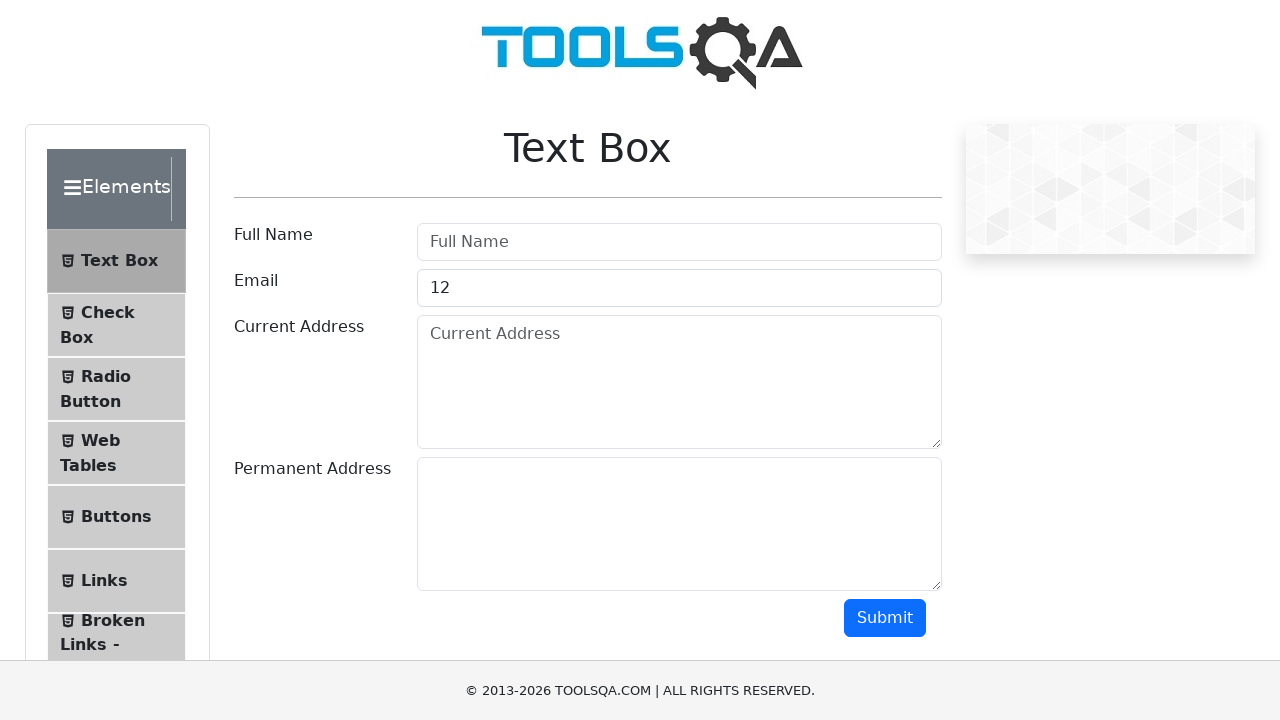

Clicked Submit button to submit form with invalid email at (885, 618) on #submit
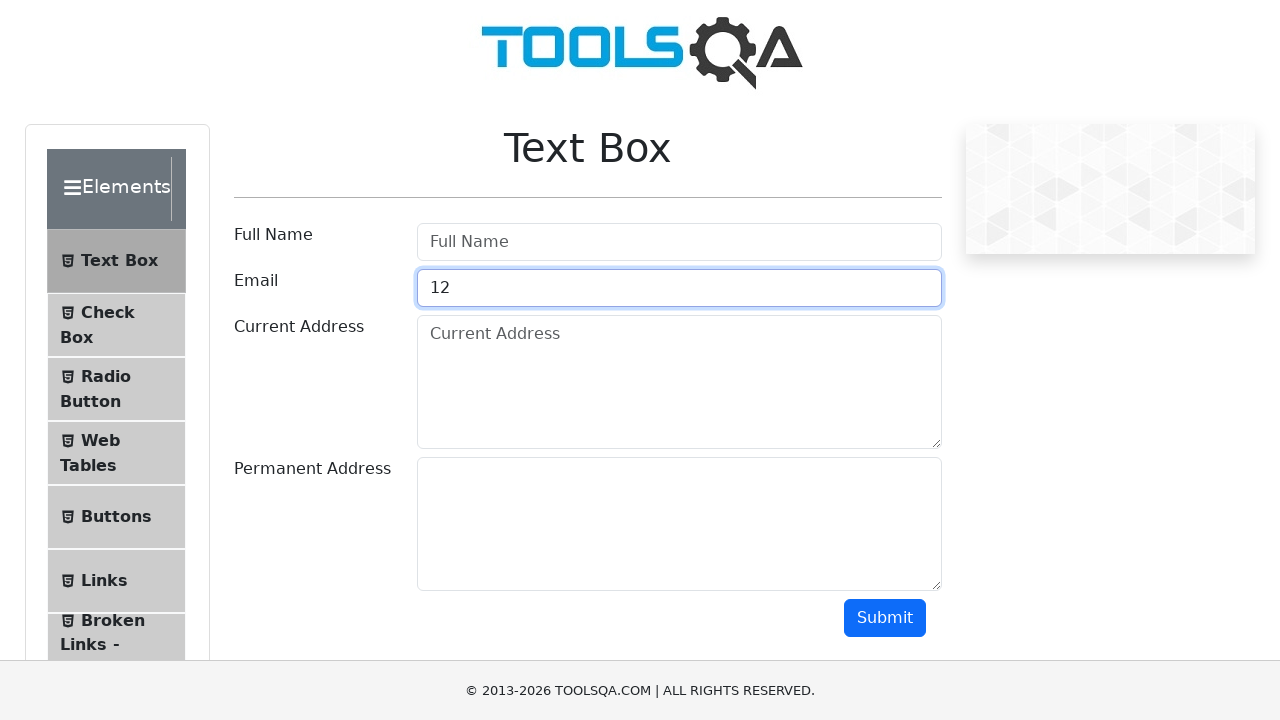

Waited for validation response to appear
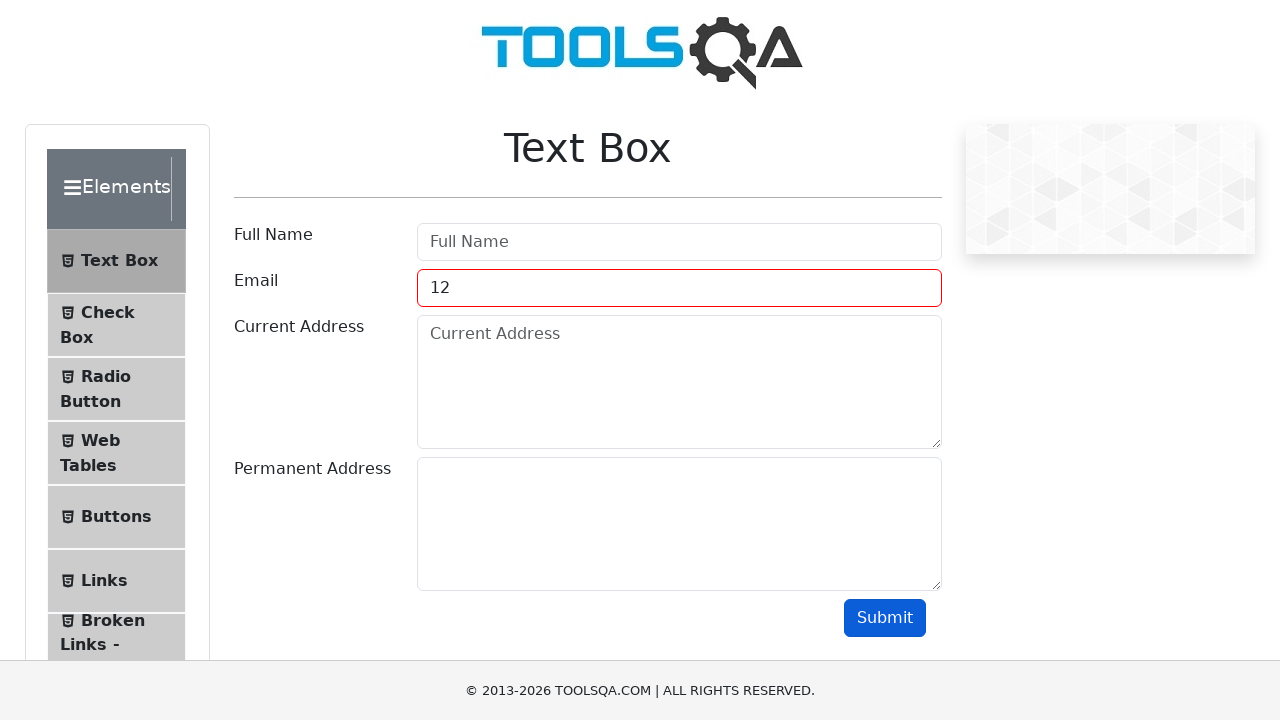

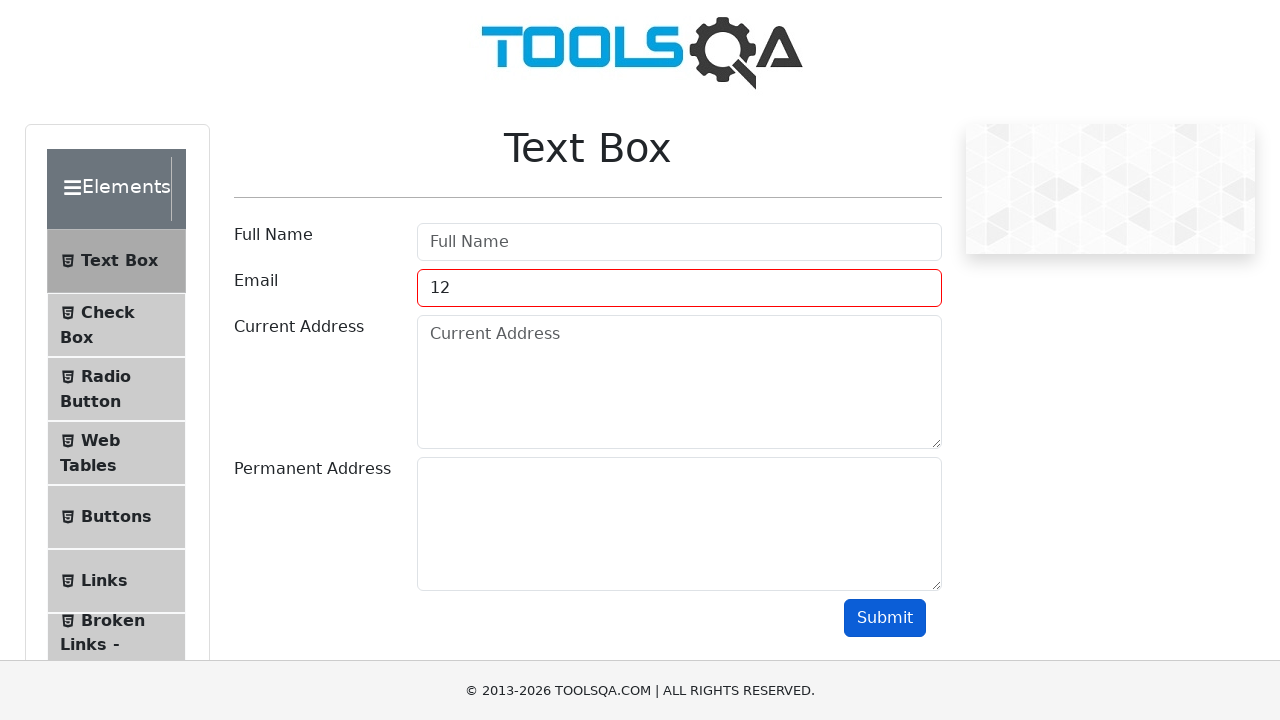